Tests hover functionality by navigating to a website and hovering over the "IT Course" menu link to trigger a dropdown or submenu display

Starting URL: http://cognextech.com/

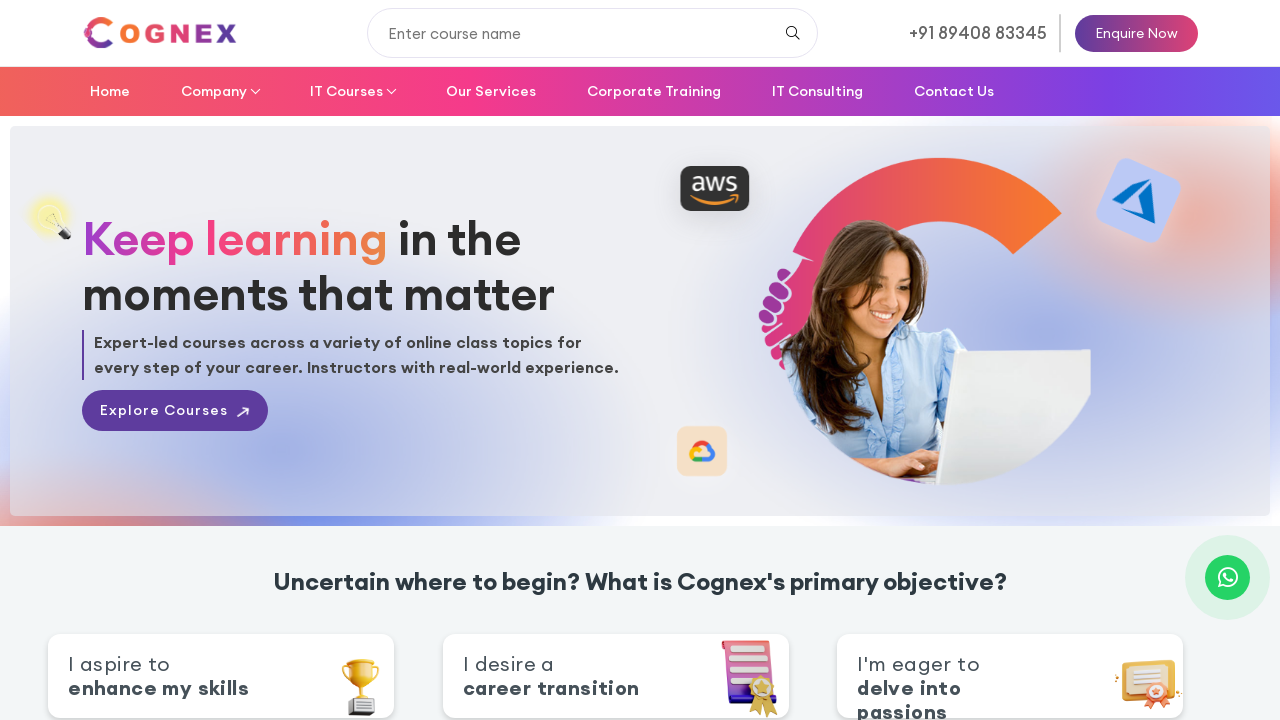

Navigated to http://cognextech.com/
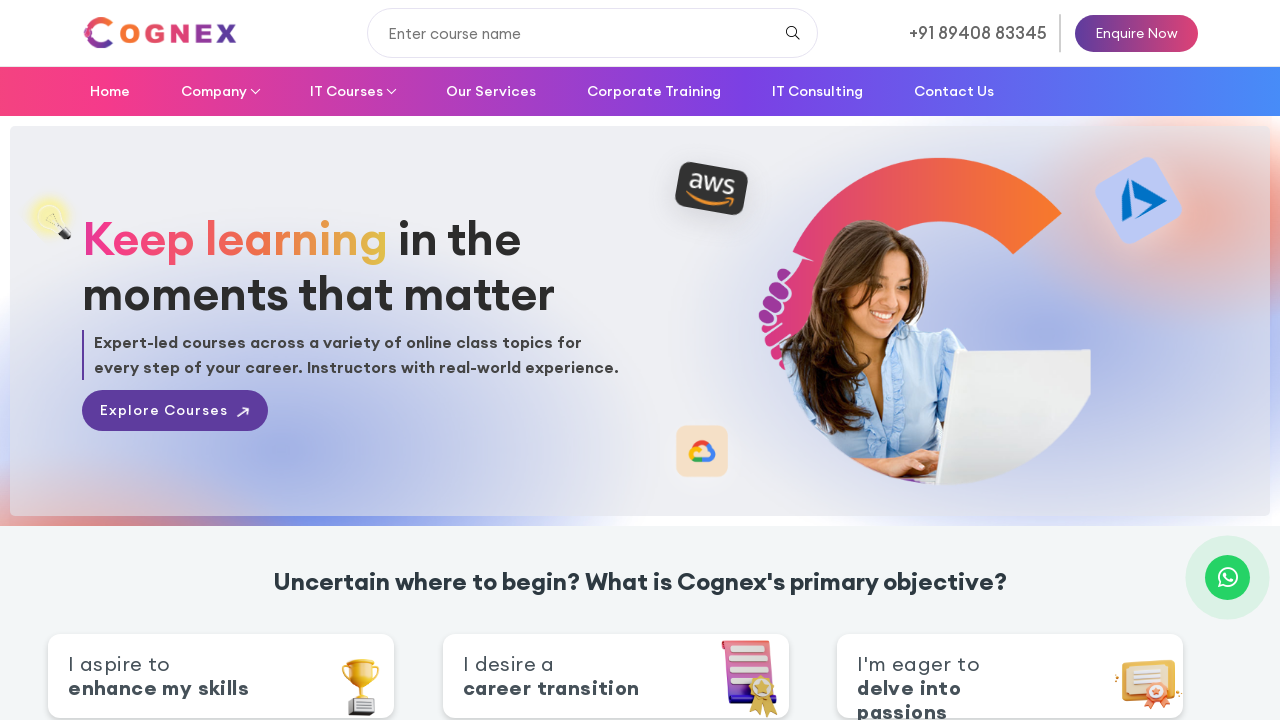

Hovered over 'IT Course' menu link at (352, 91) on a:text('IT Course')
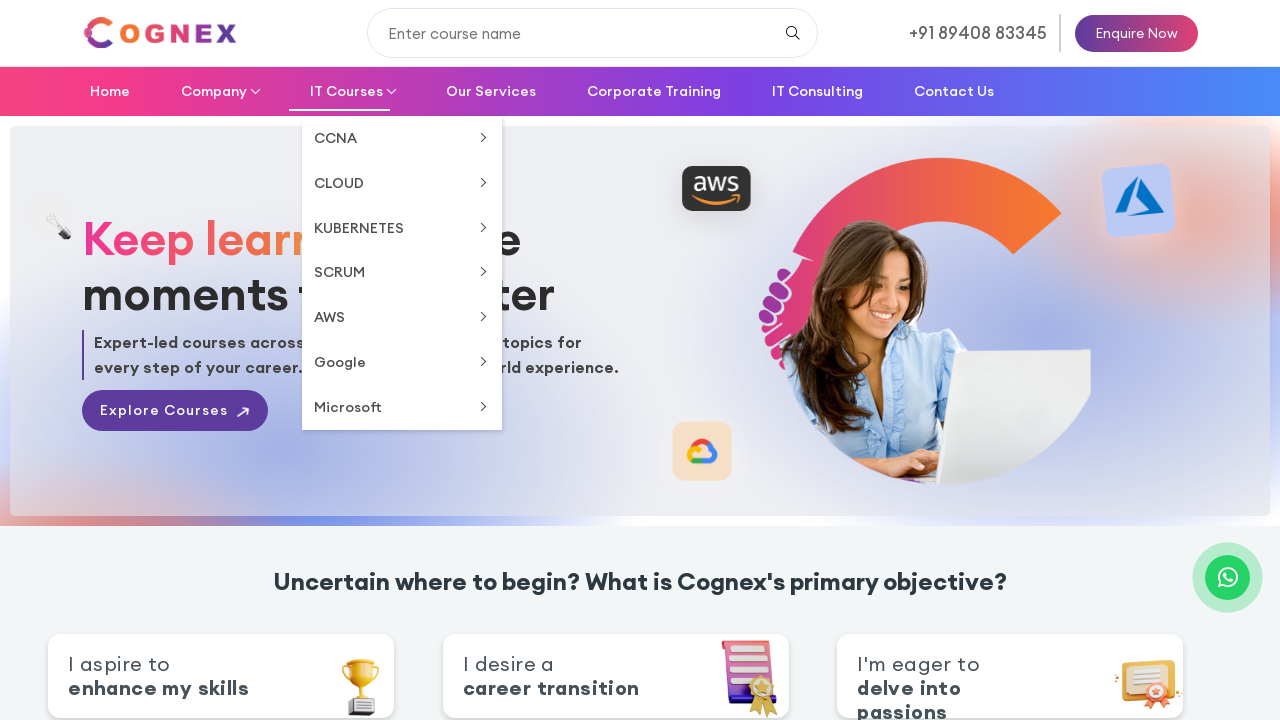

Waited 500ms for dropdown menu to appear
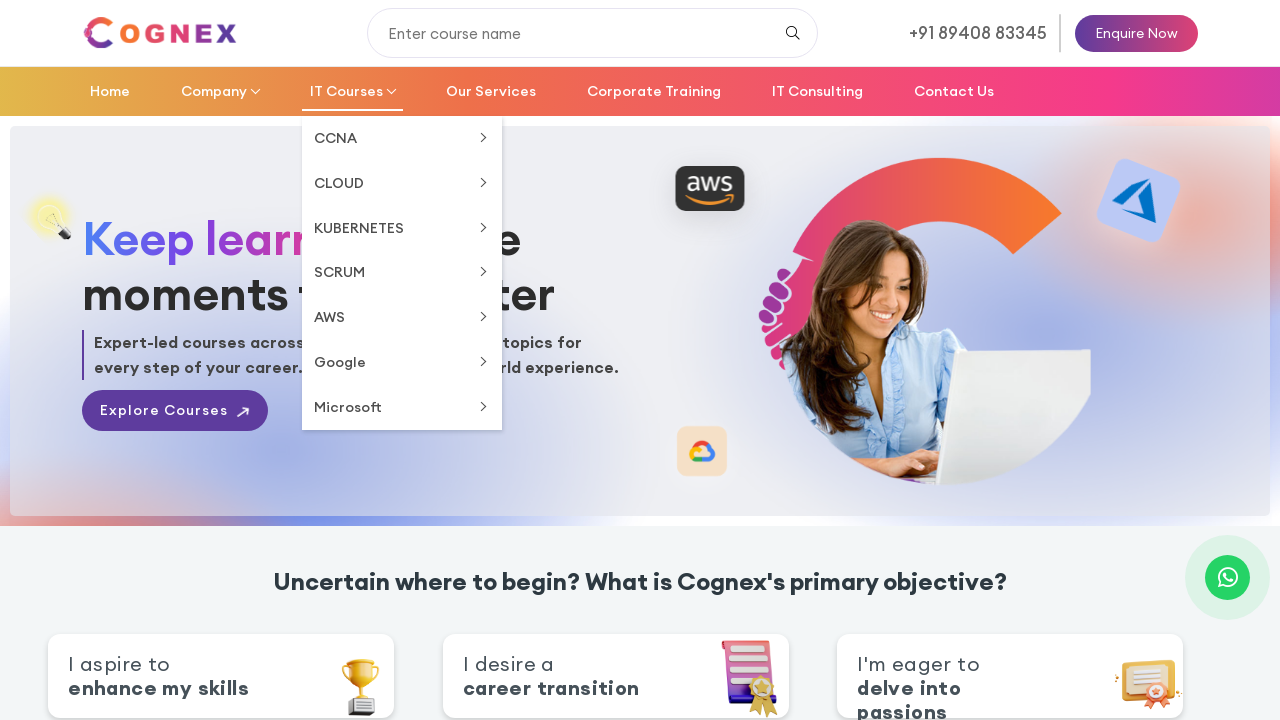

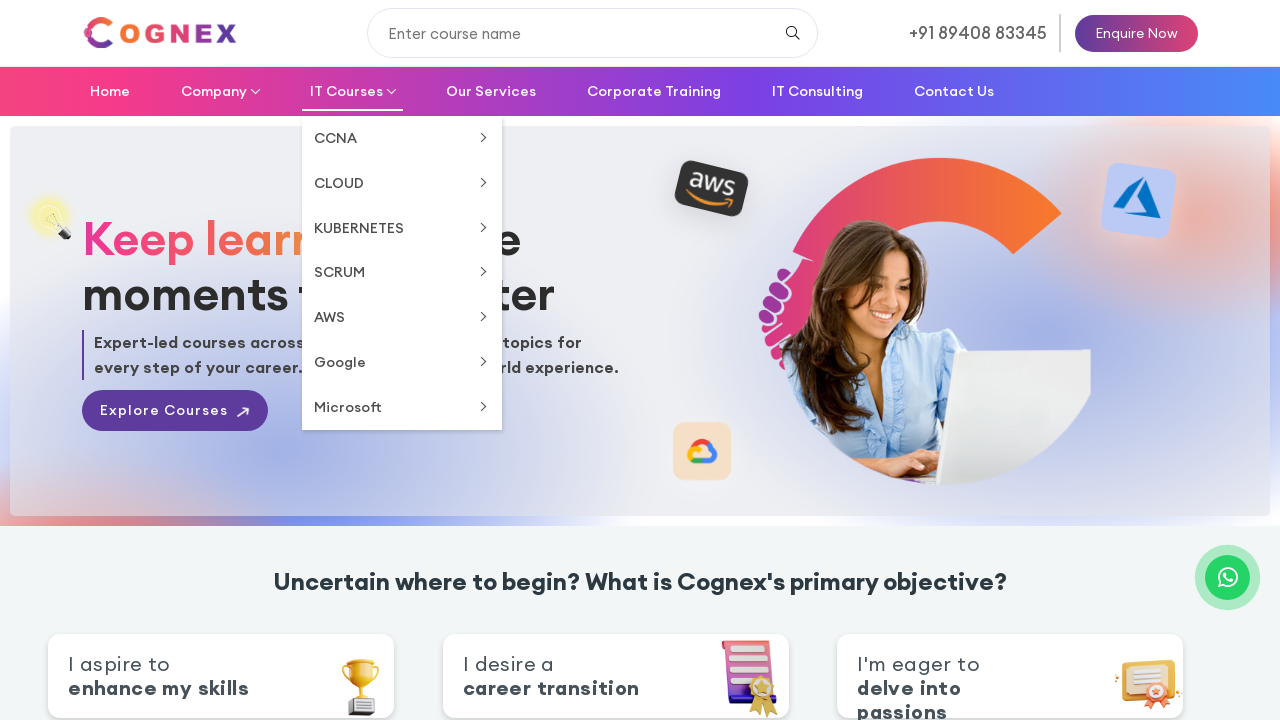